Opens Hepsiburada (Turkish e-commerce) website and verifies the page loads successfully

Starting URL: https://hepsiburada.com

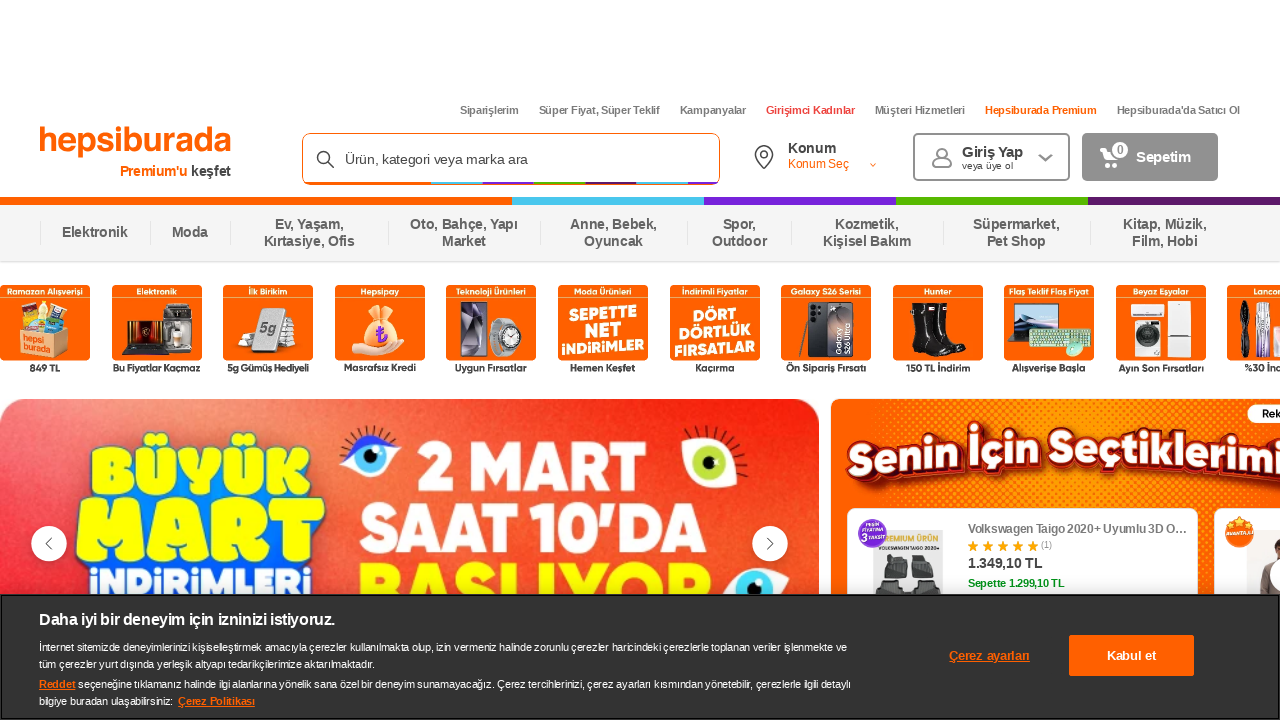

Waited for page DOM content to load on Hepsiburada
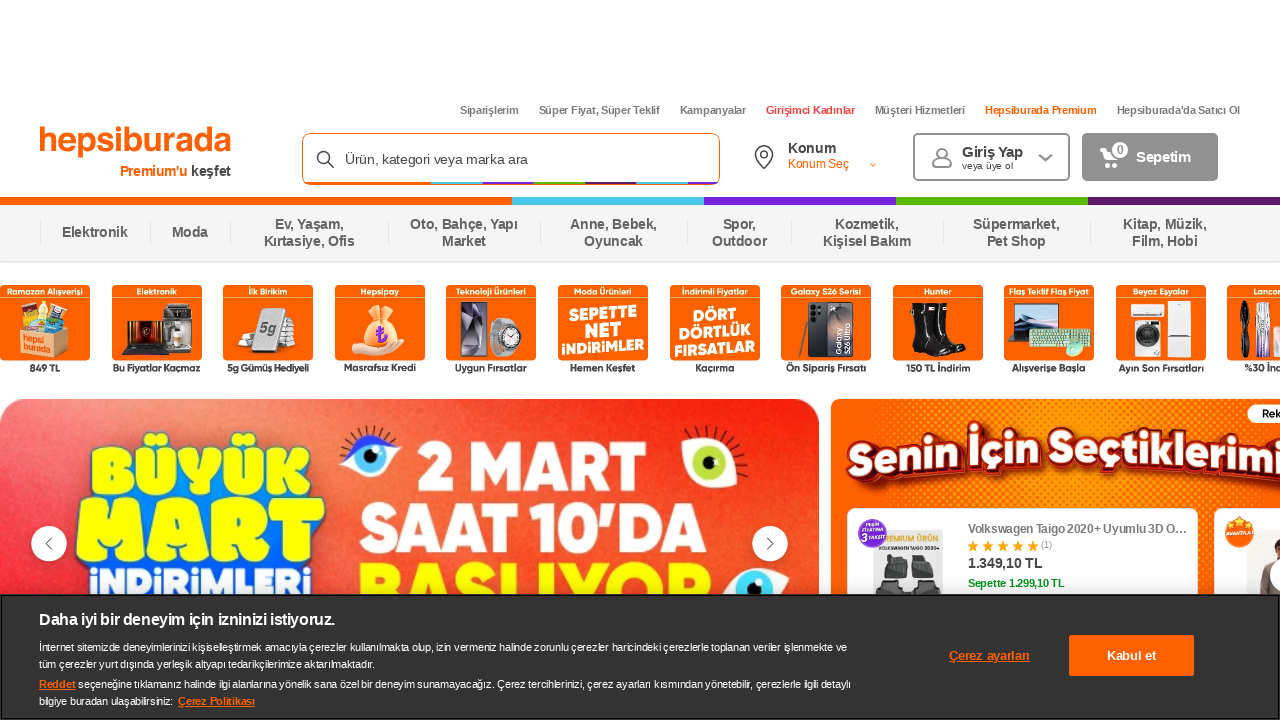

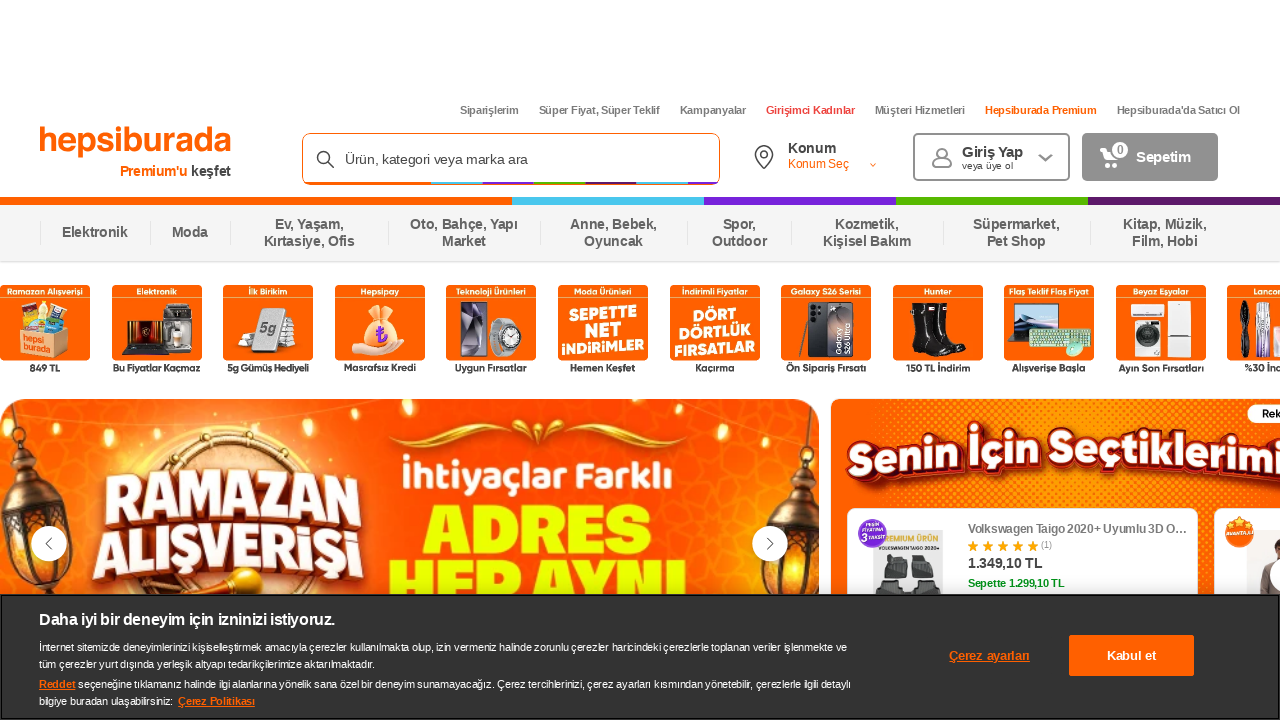